Tests a simple form submission by filling in first name, last name, email, and contact number fields, then clicking submit and verifying a success alert is displayed.

Starting URL: https://v1.training-support.net/selenium/simple-form

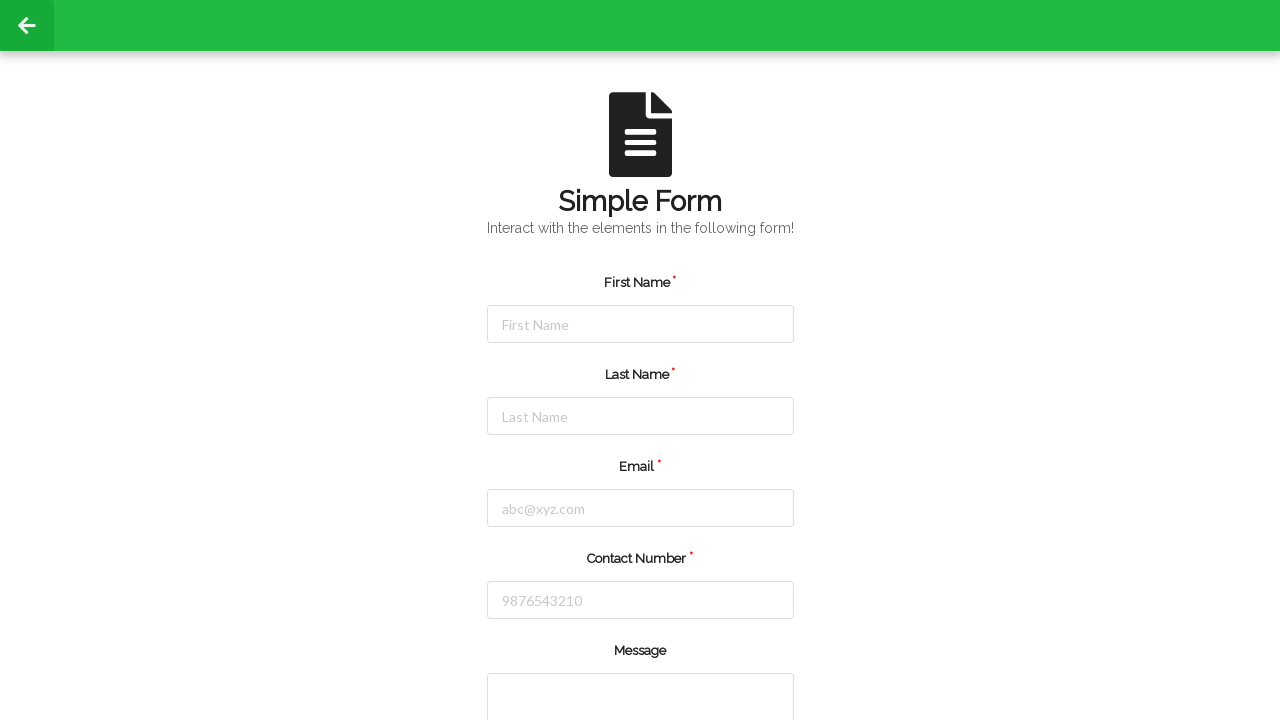

Filled first name field with 'Rajneesh' on #firstName
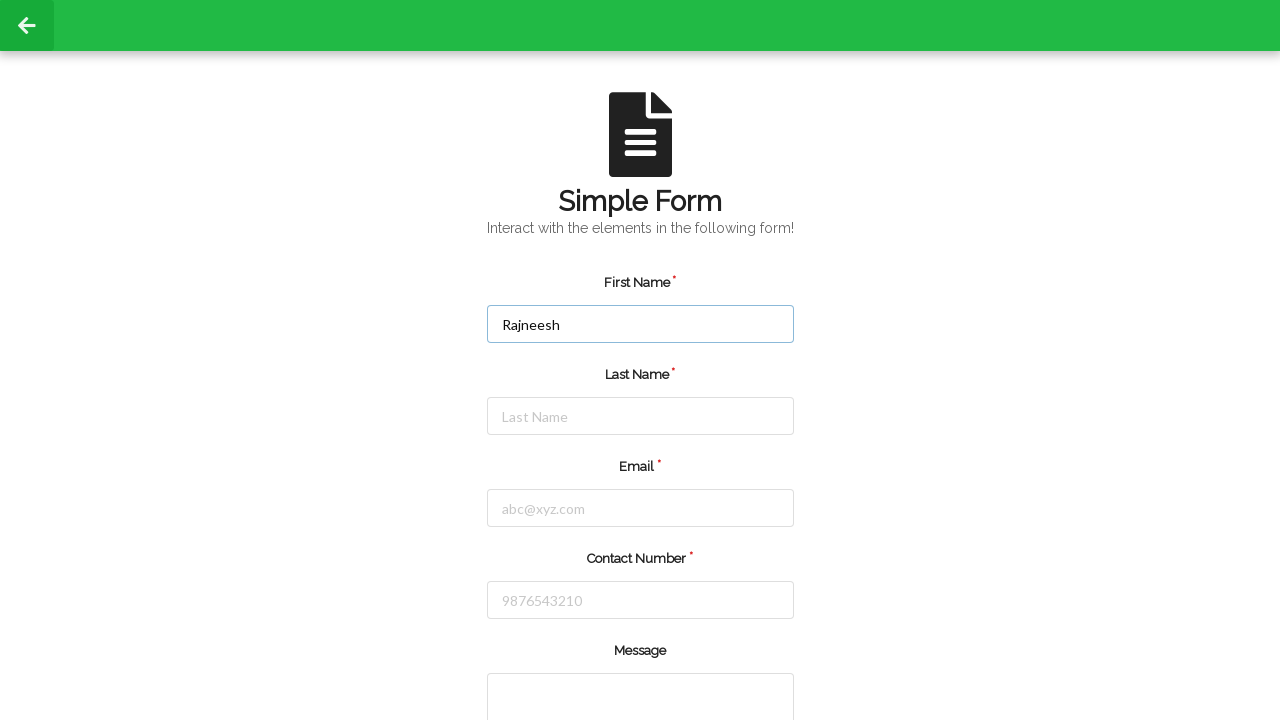

Filled last name field with 'Kumar' on #lastName
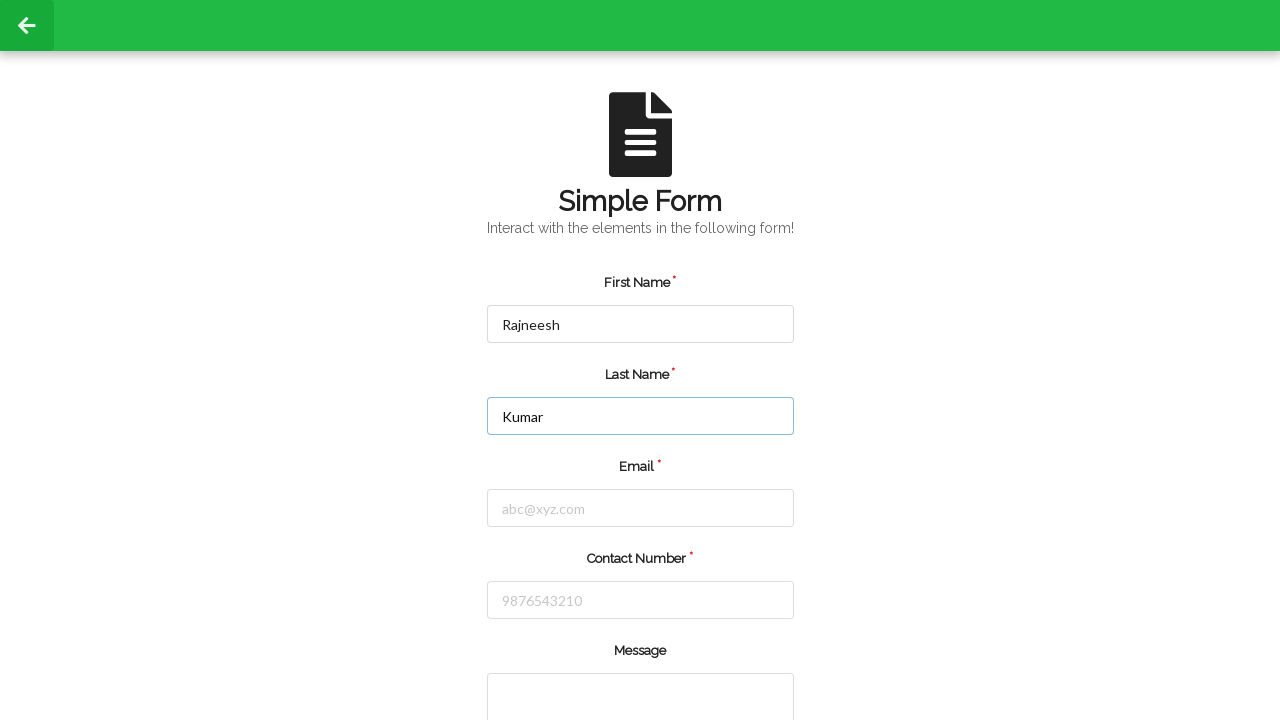

Filled email field with 'testuser1@gmail.com' on #email
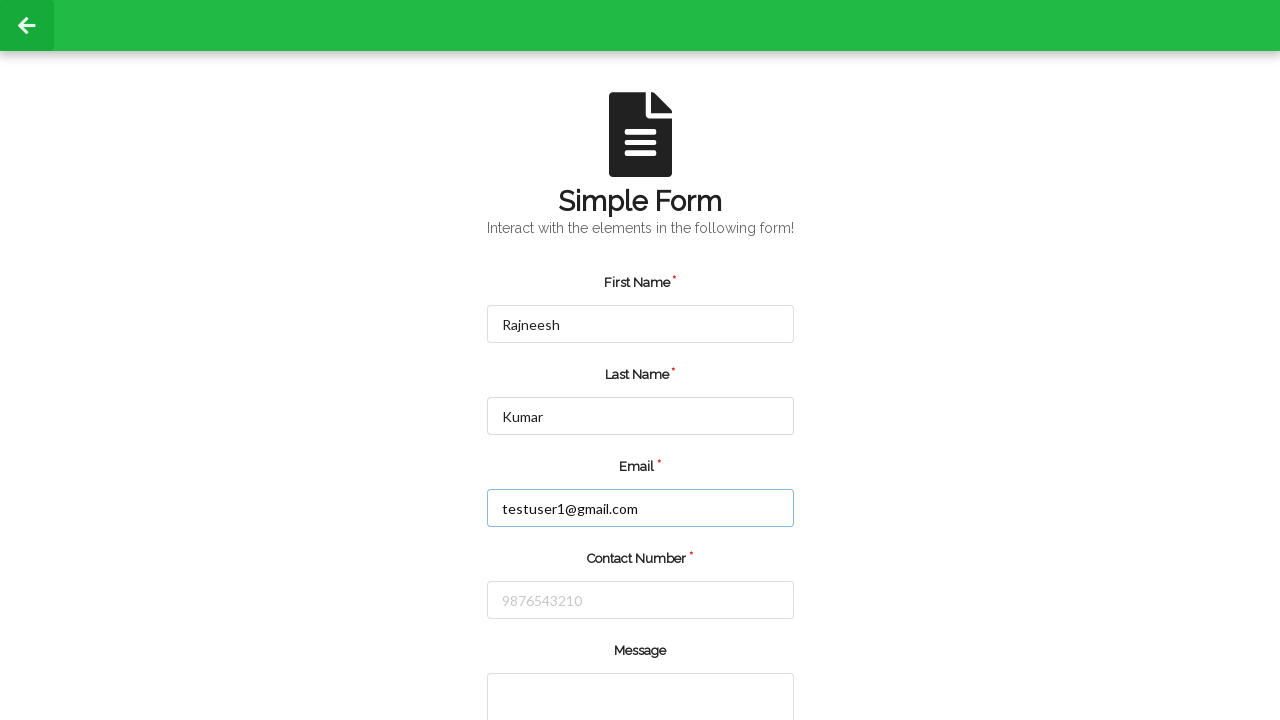

Filled contact number field with '7569335977' on #number
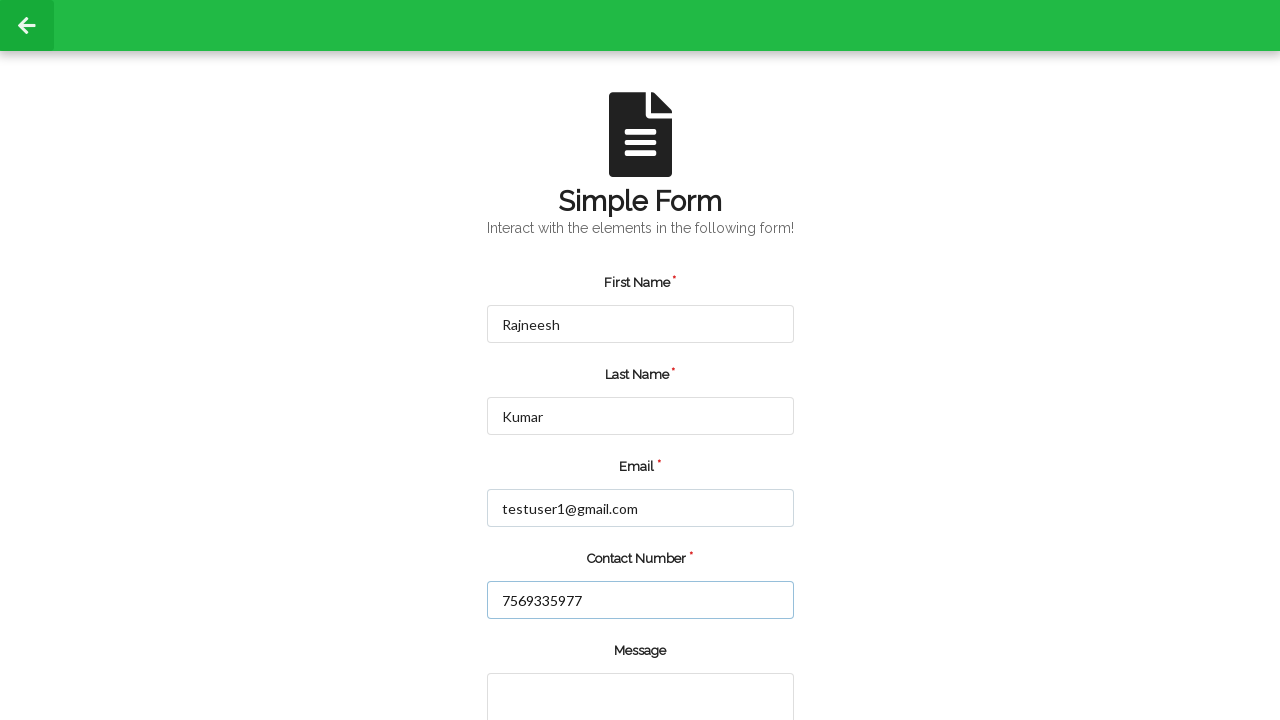

Clicked submit button to submit the form at (558, 660) on input[type='submit']
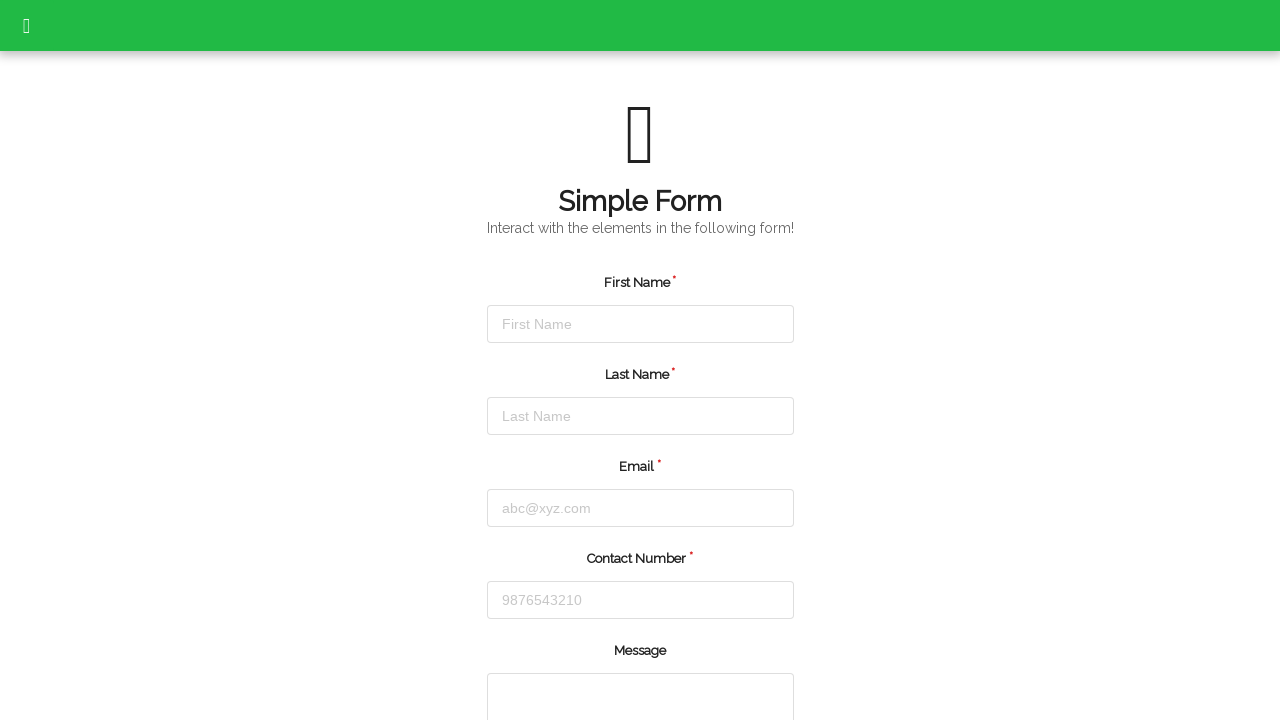

Set up dialog handler to accept alert
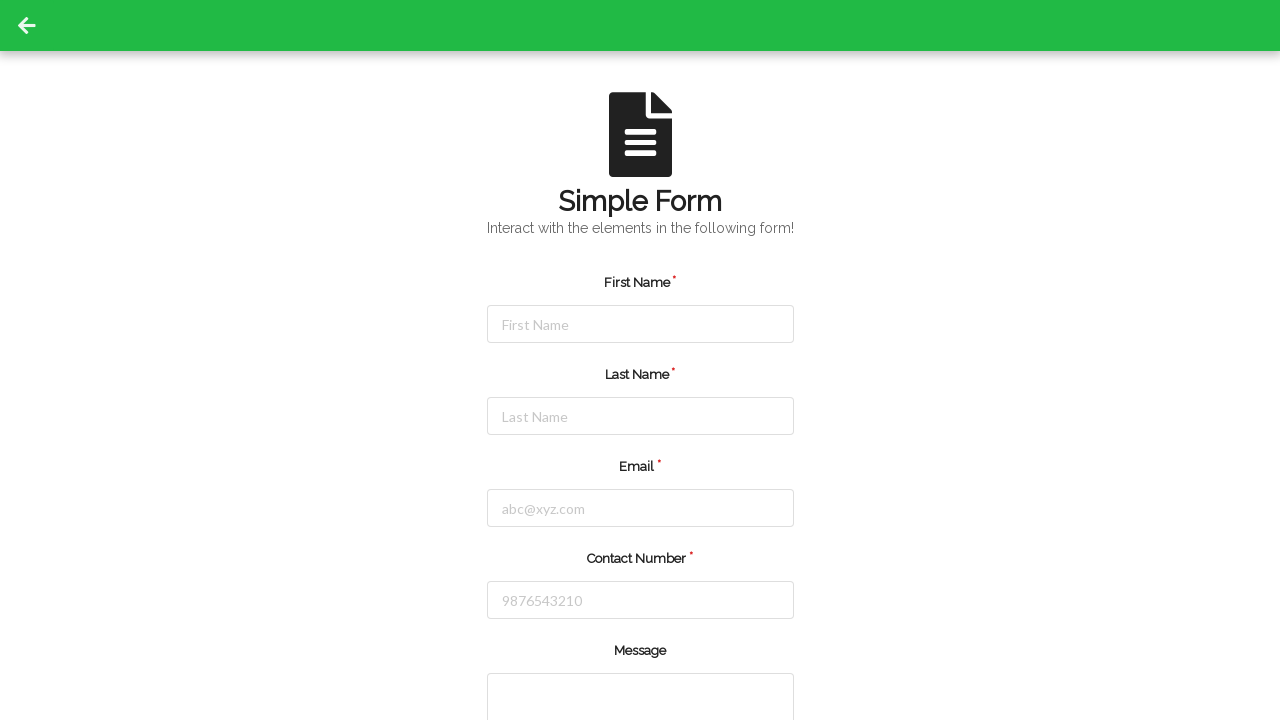

Waited for success alert to appear and be accepted
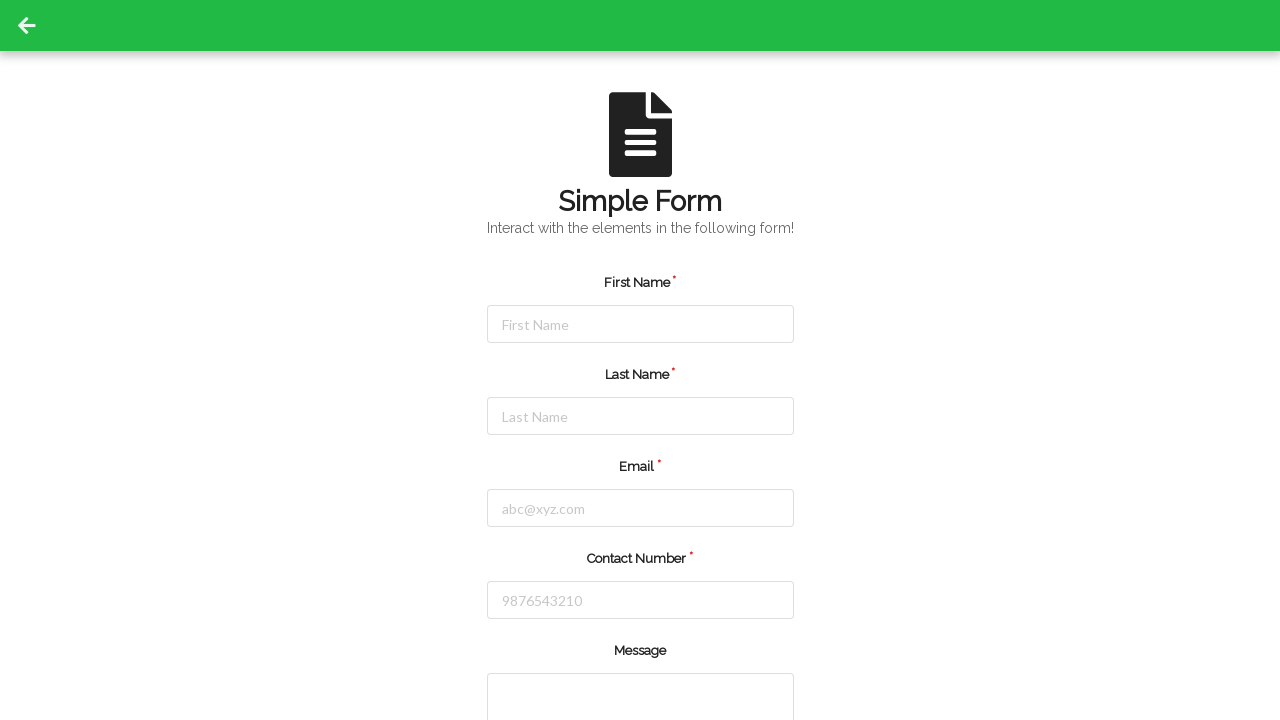

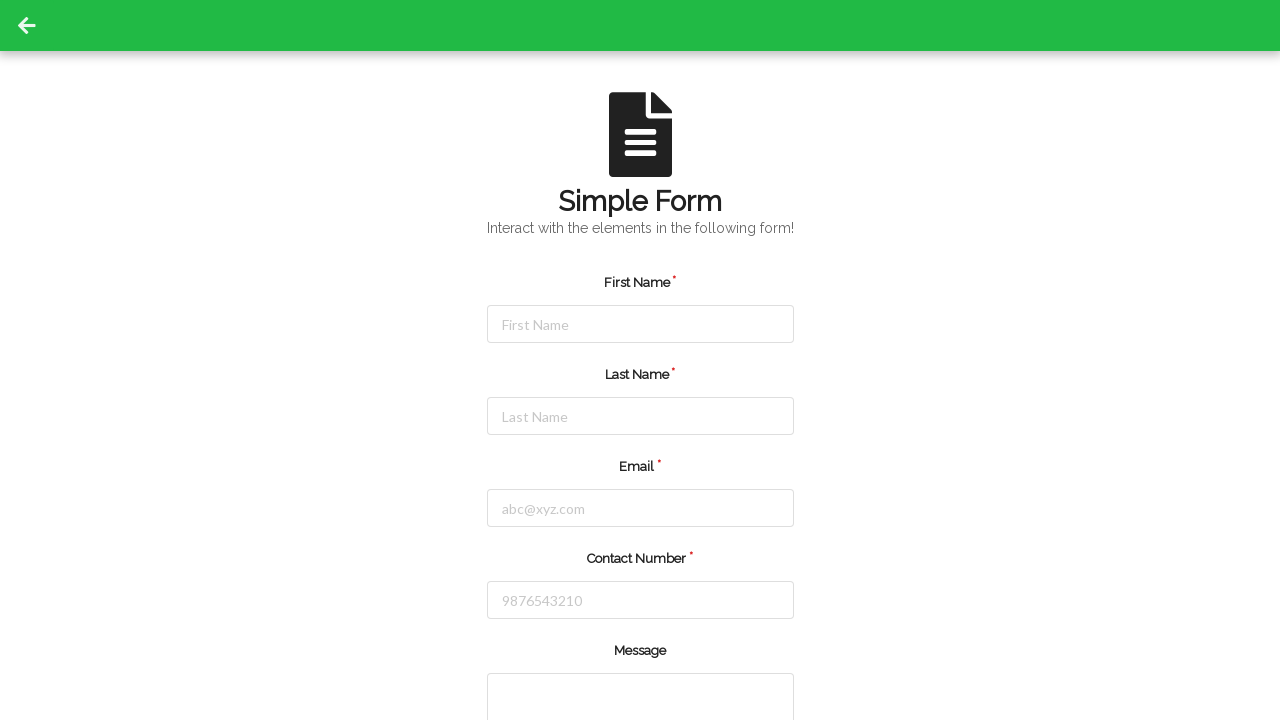